Navigates to tennis player rankings page and loads more content by clicking the "load more" button multiple times

Starting URL: https://www.tennis.com/players-rankings/

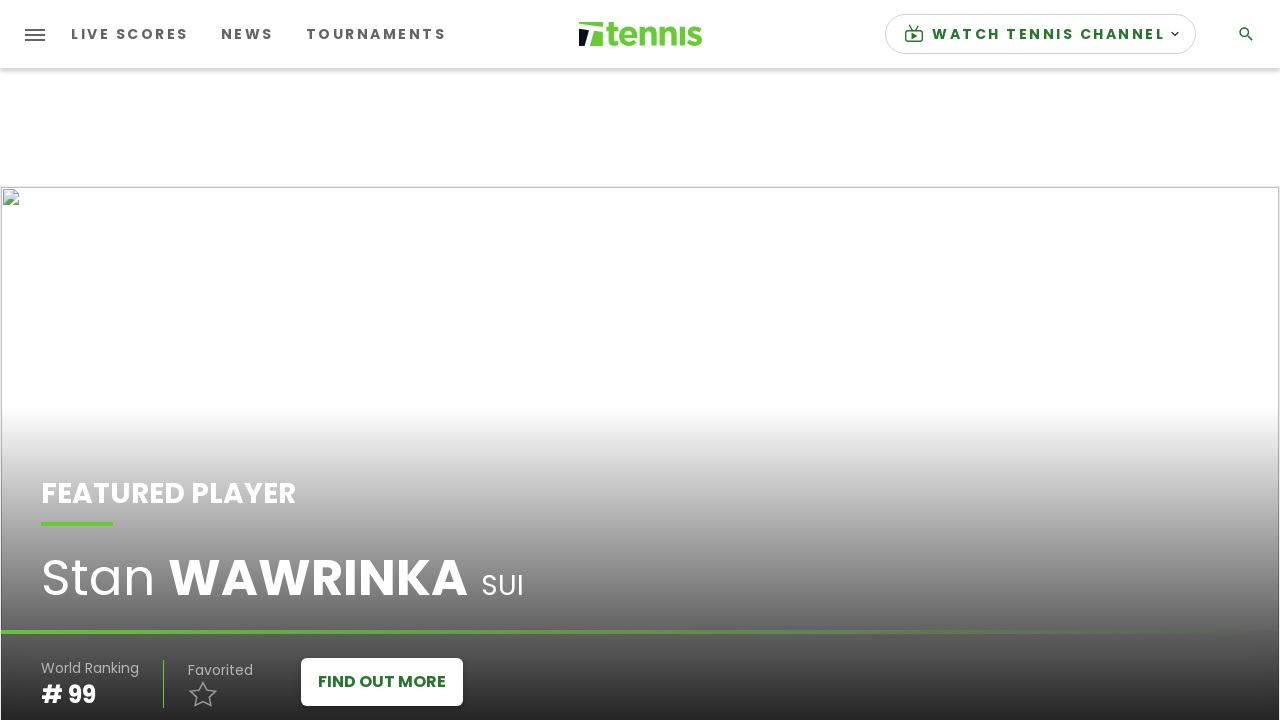

Navigated to tennis player rankings page
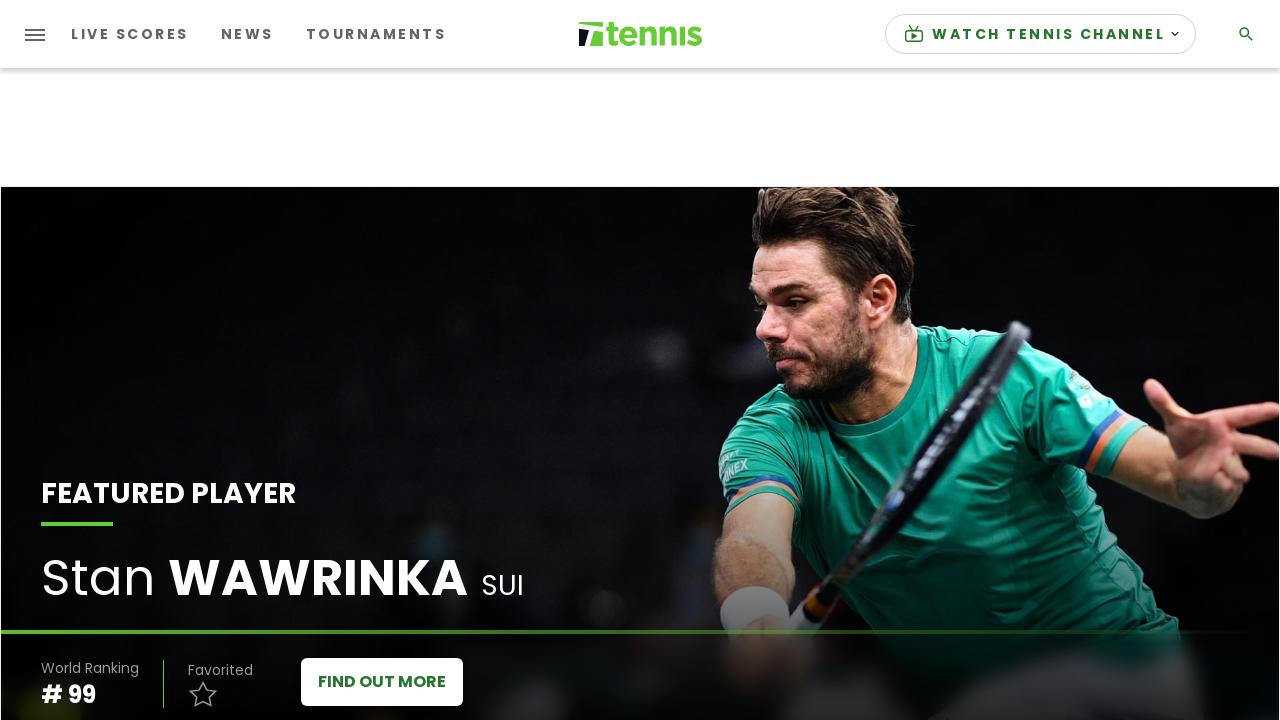

Clicked load more button (attempt 1) at (640, 361) on .fa-button.-read-more >> nth=0
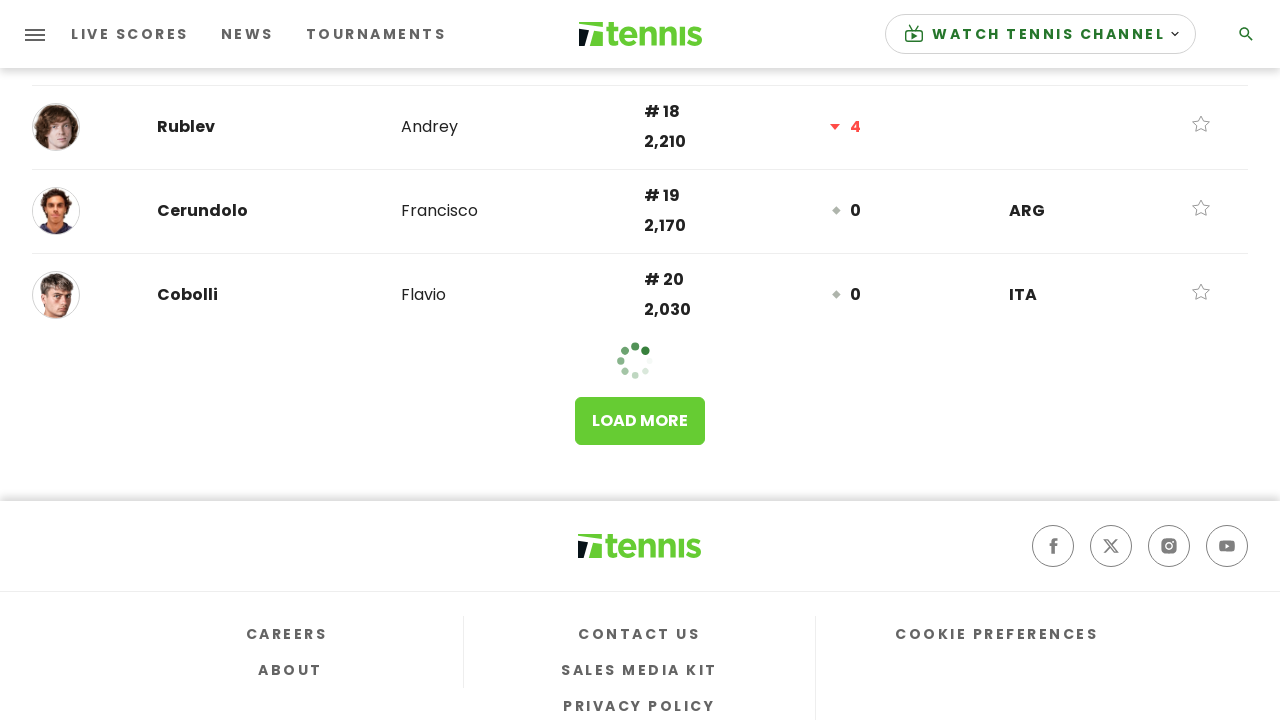

Waited for new content to load
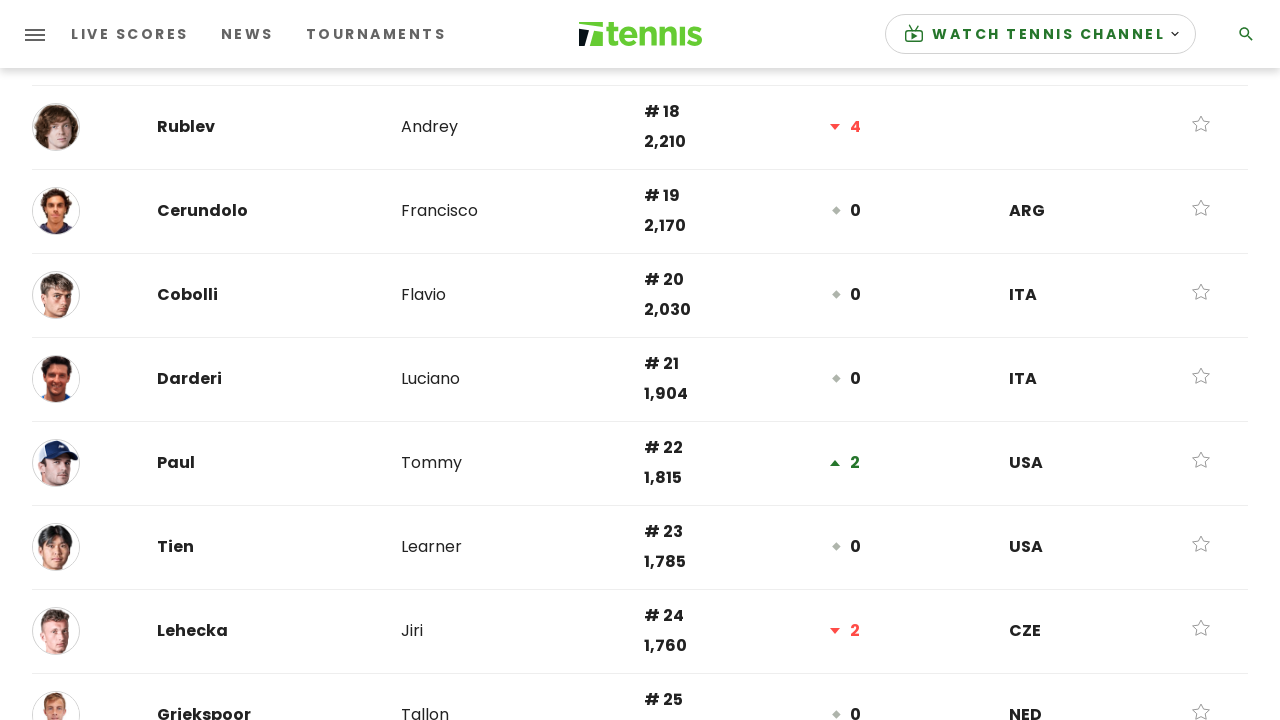

Clicked load more button (attempt 2) at (640, 361) on .fa-button.-read-more >> nth=0
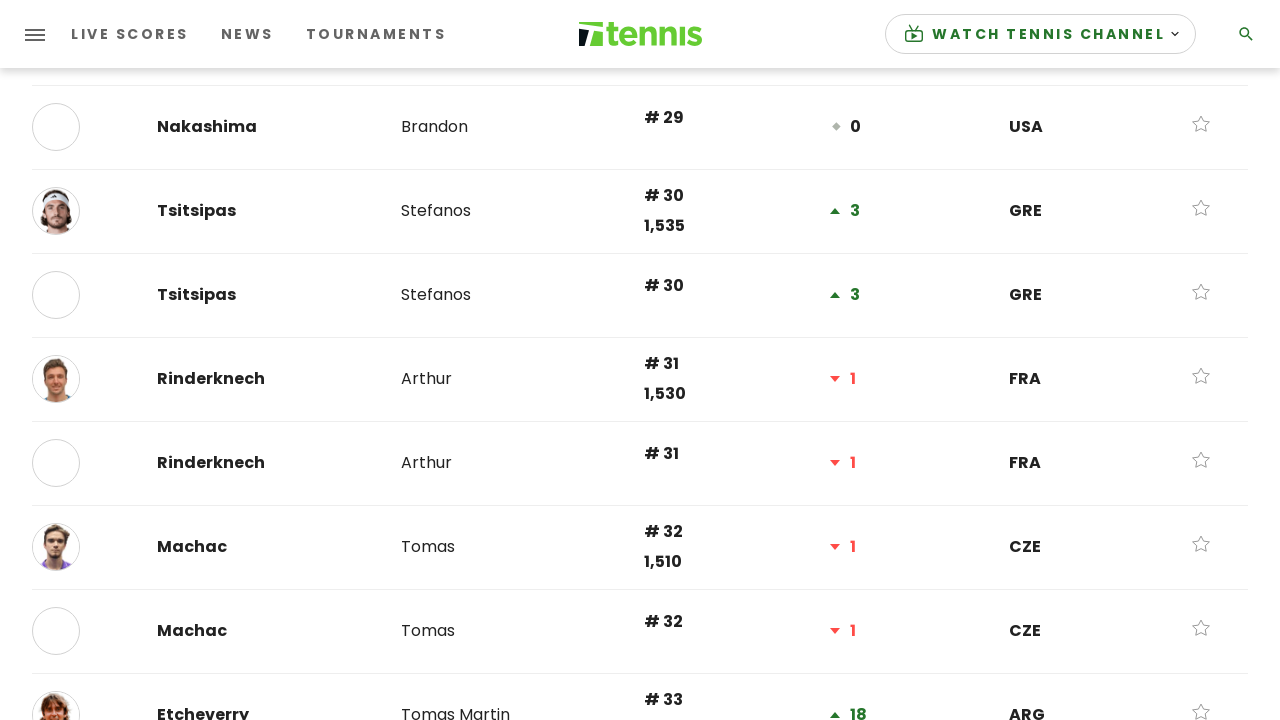

Waited for new content to load
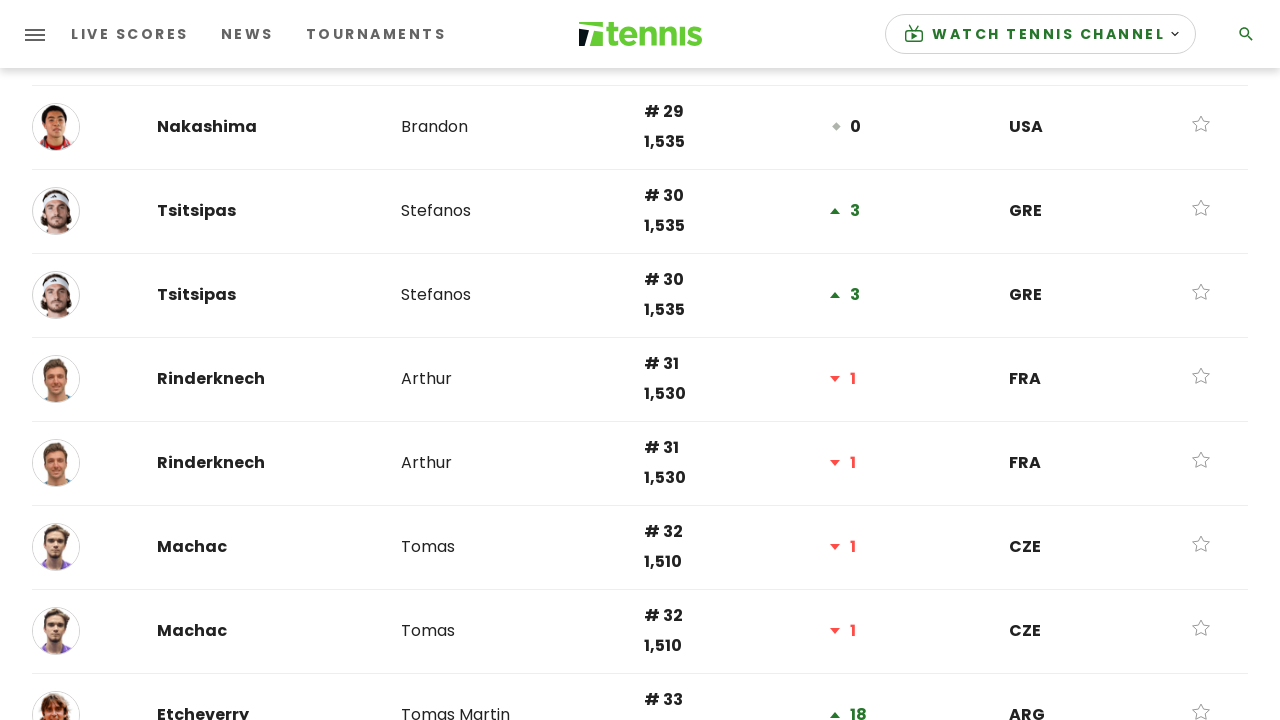

Clicked load more button (attempt 3) at (640, 361) on .fa-button.-read-more >> nth=0
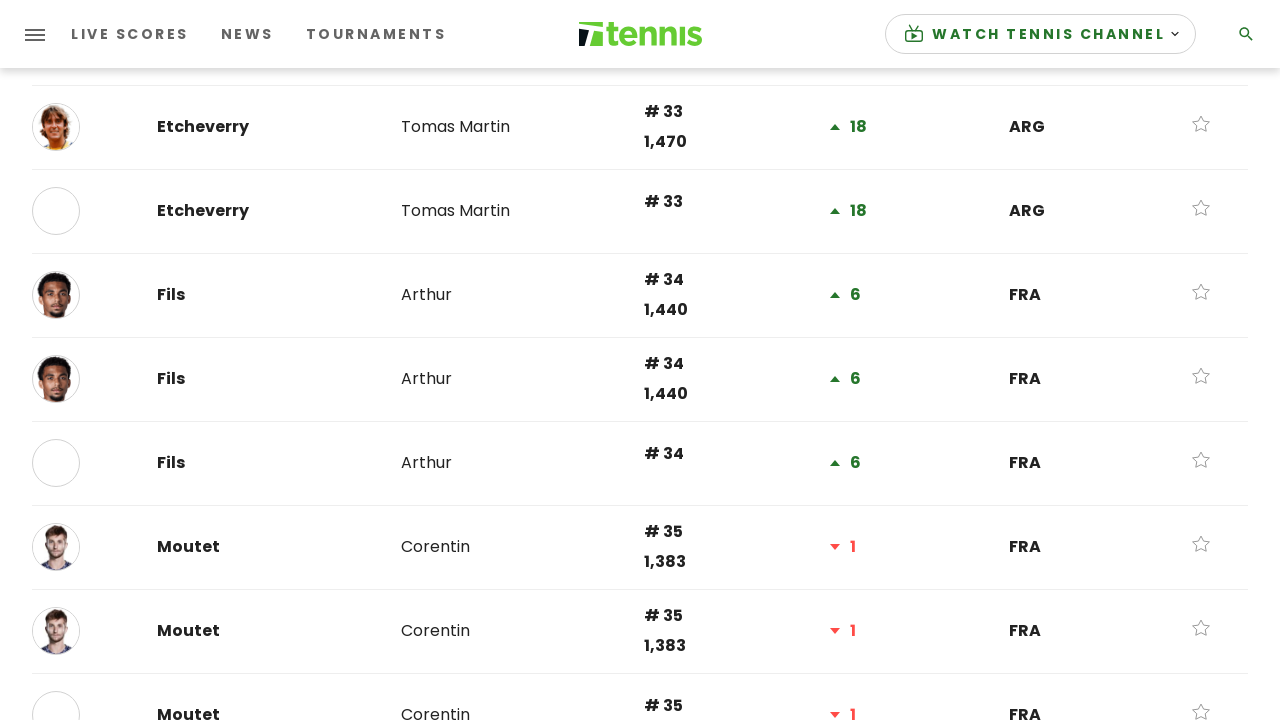

Waited for new content to load
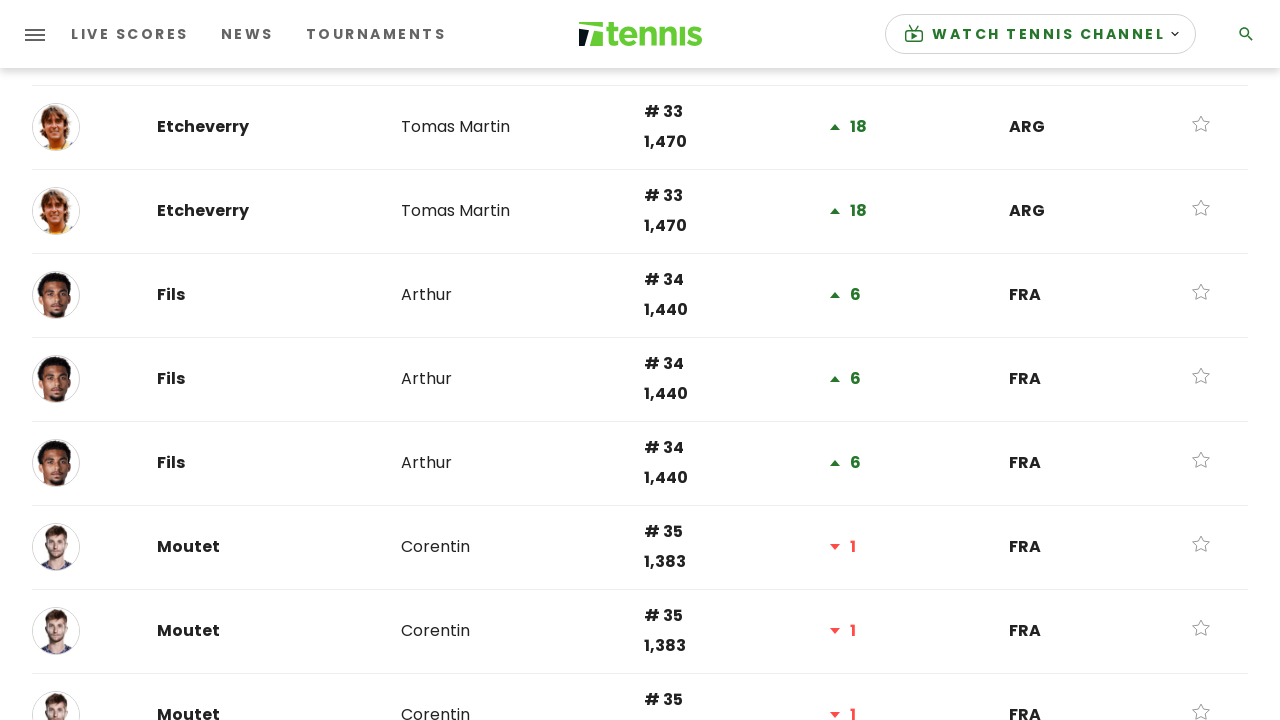

Clicked load more button (attempt 4) at (640, 361) on .fa-button.-read-more >> nth=0
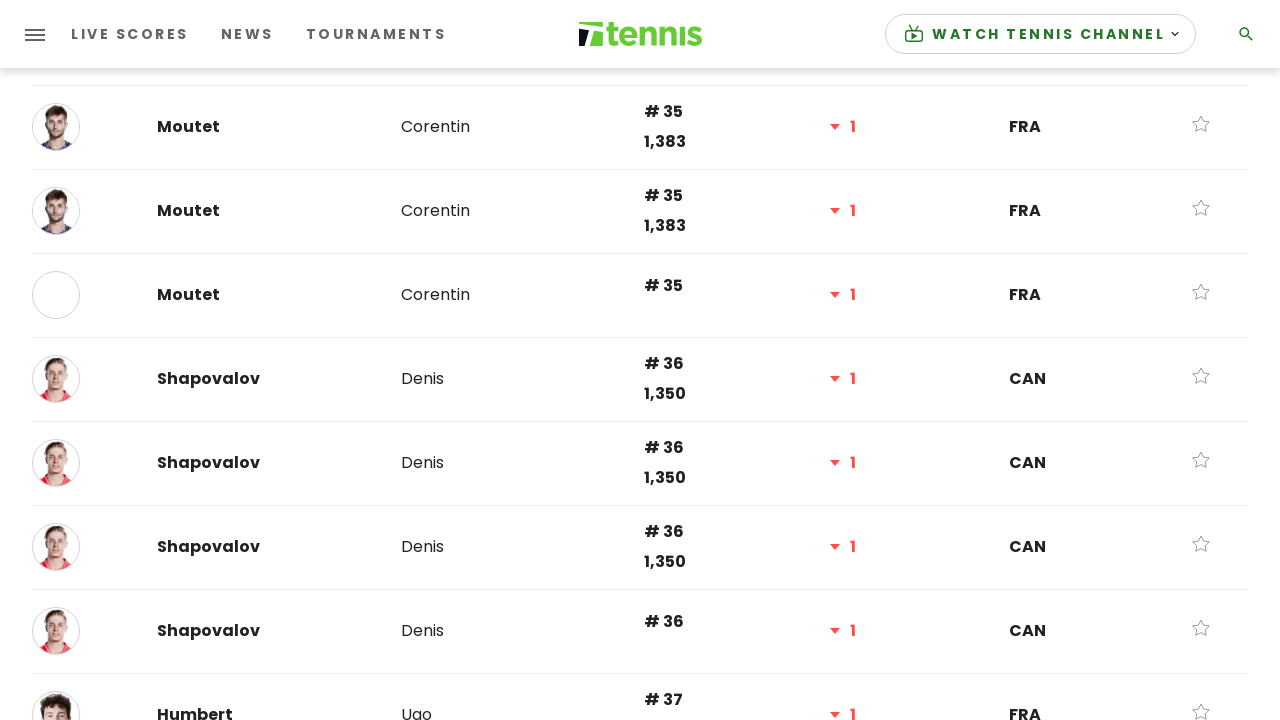

Waited for new content to load
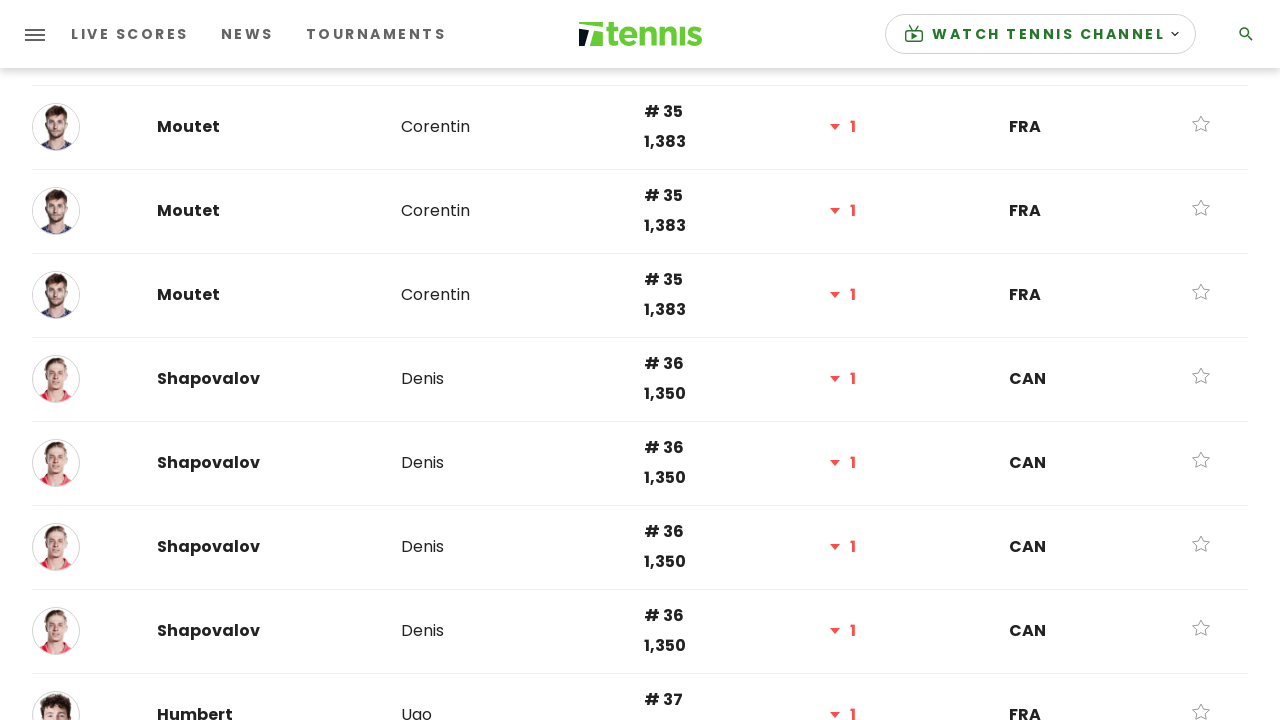

Clicked load more button (attempt 5) at (640, 361) on .fa-button.-read-more >> nth=0
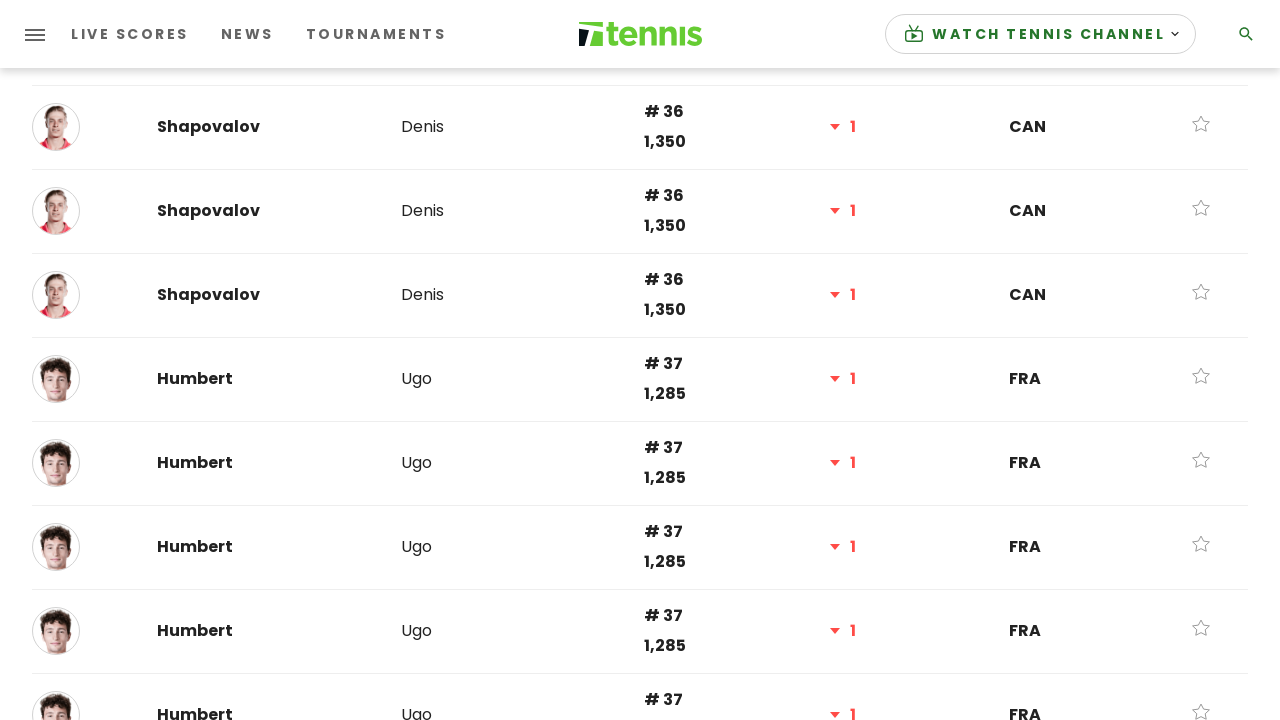

Waited for new content to load
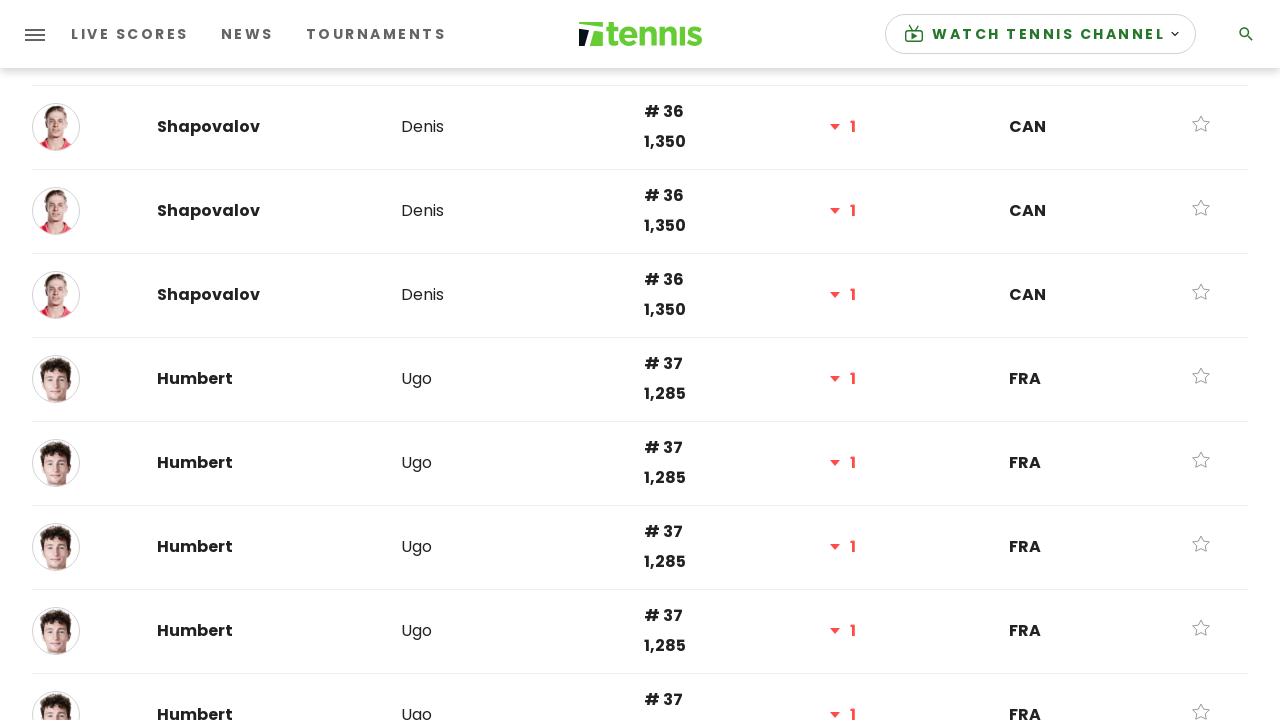

Clicked load more button (attempt 6) at (640, 361) on .fa-button.-read-more >> nth=0
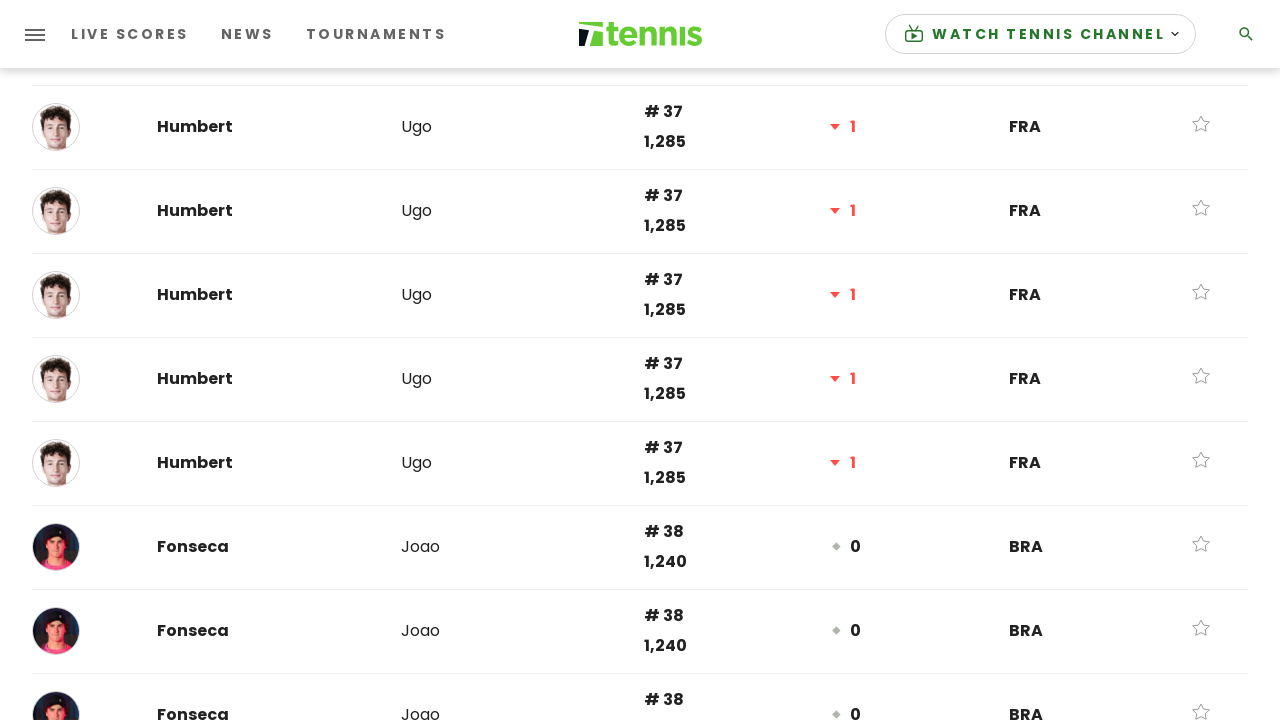

Waited for new content to load
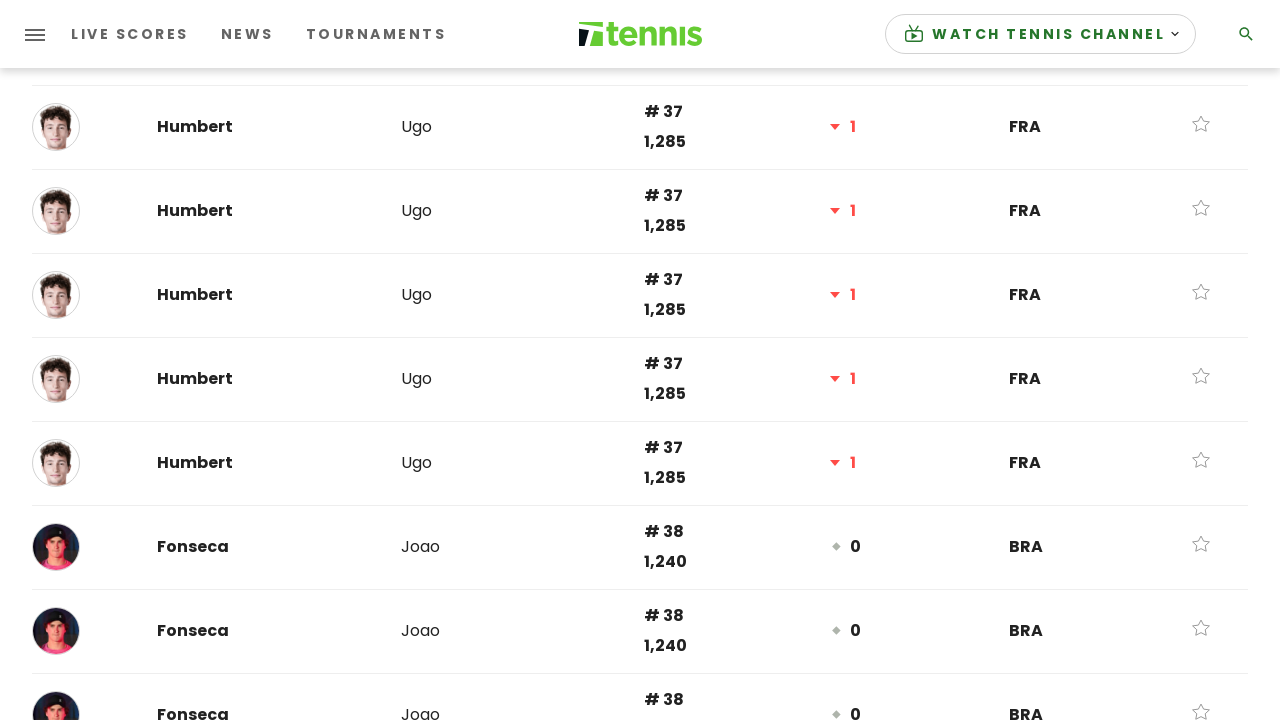

Clicked load more button (attempt 7) at (640, 361) on .fa-button.-read-more >> nth=0
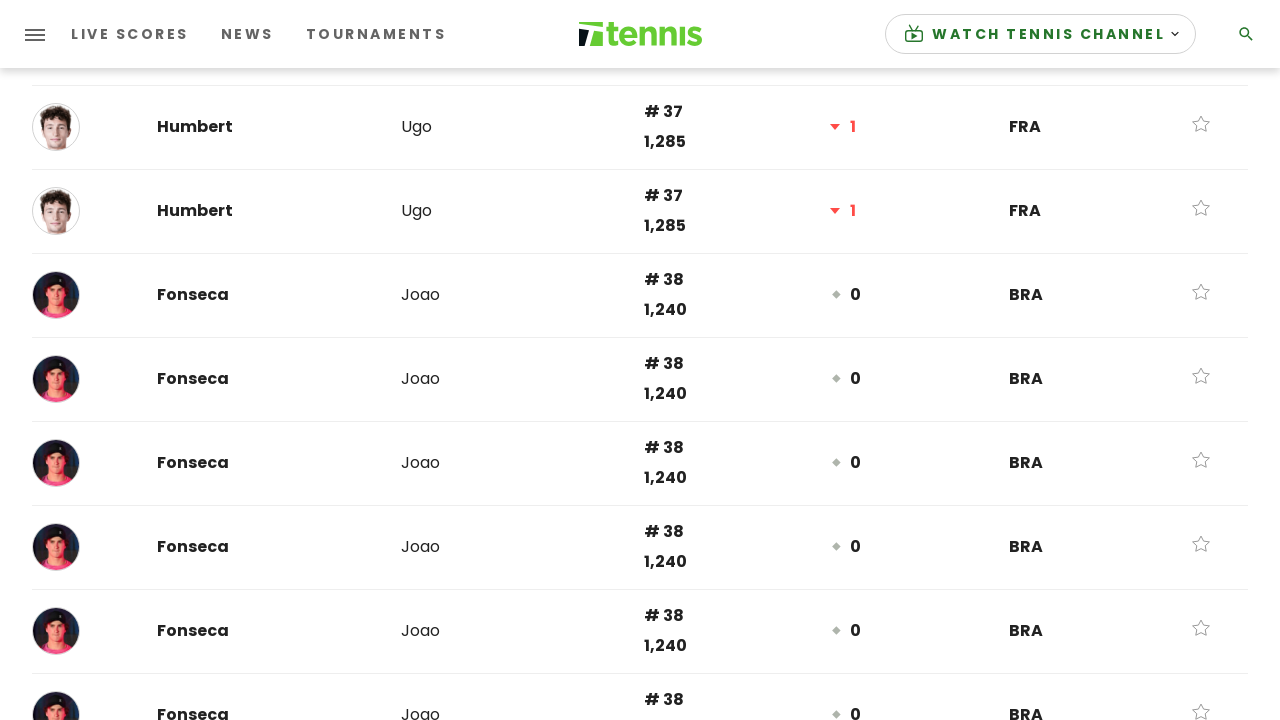

Waited for new content to load
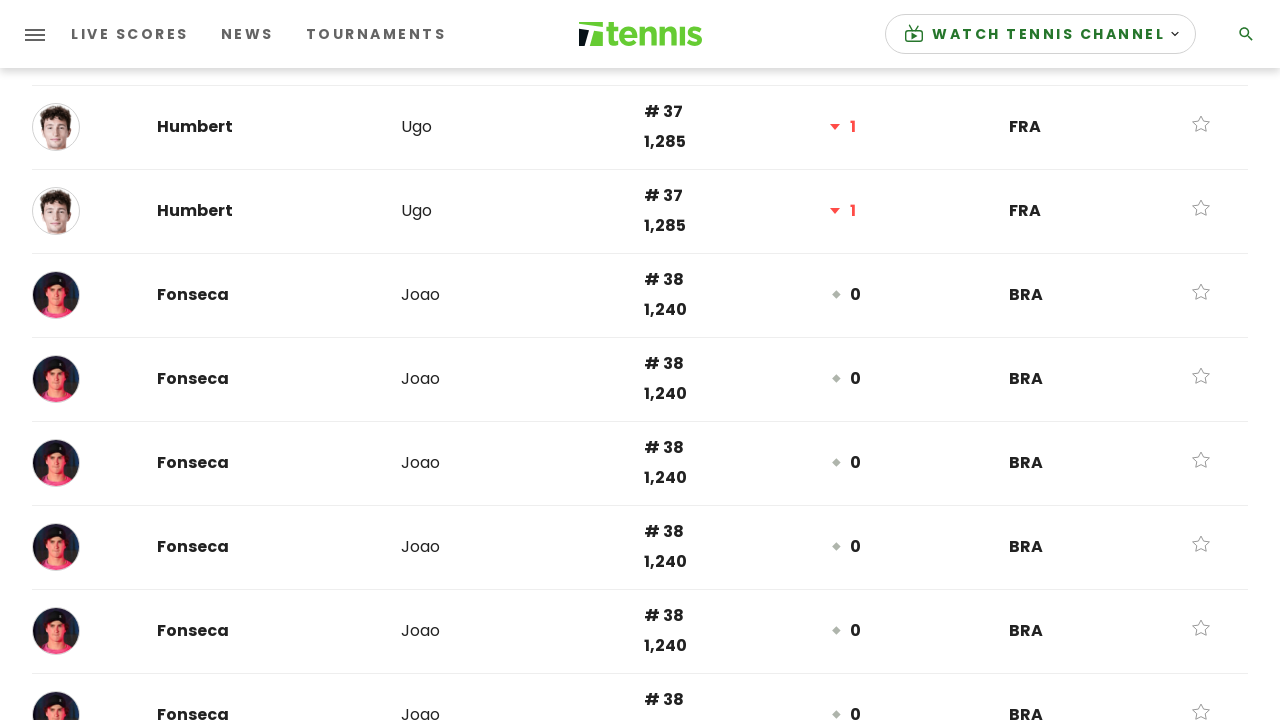

Player ranking rows are now visible
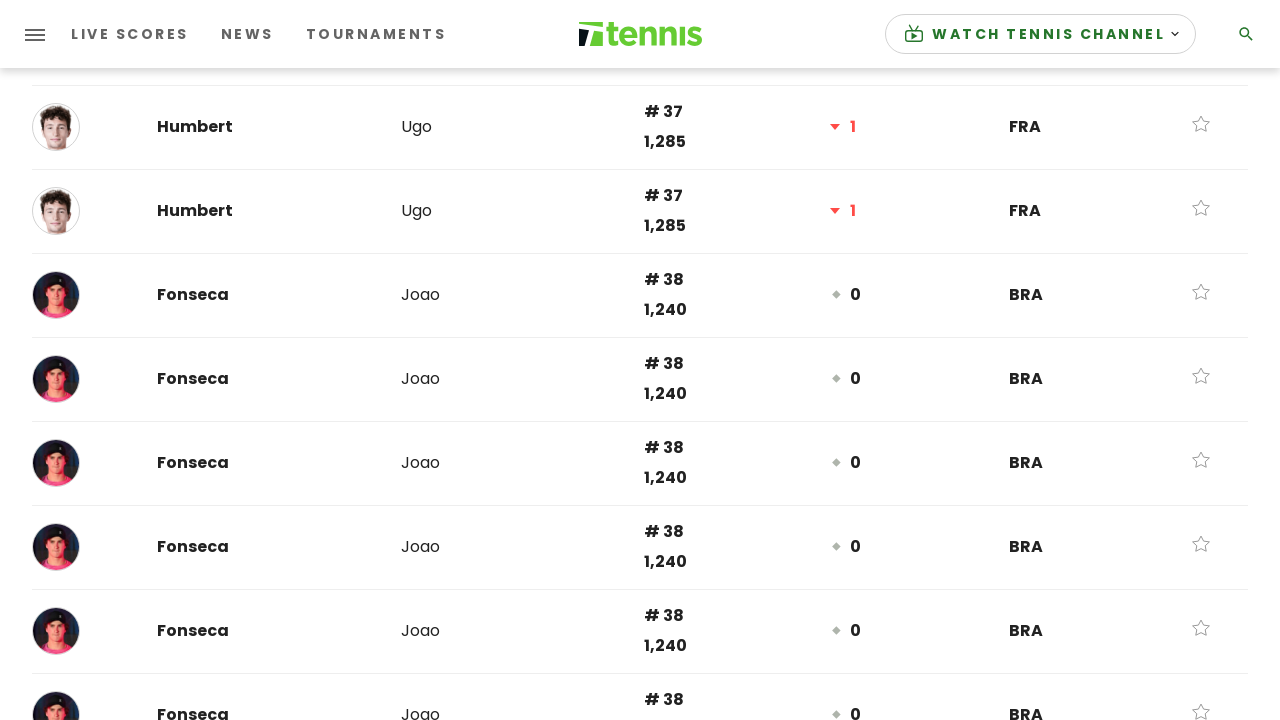

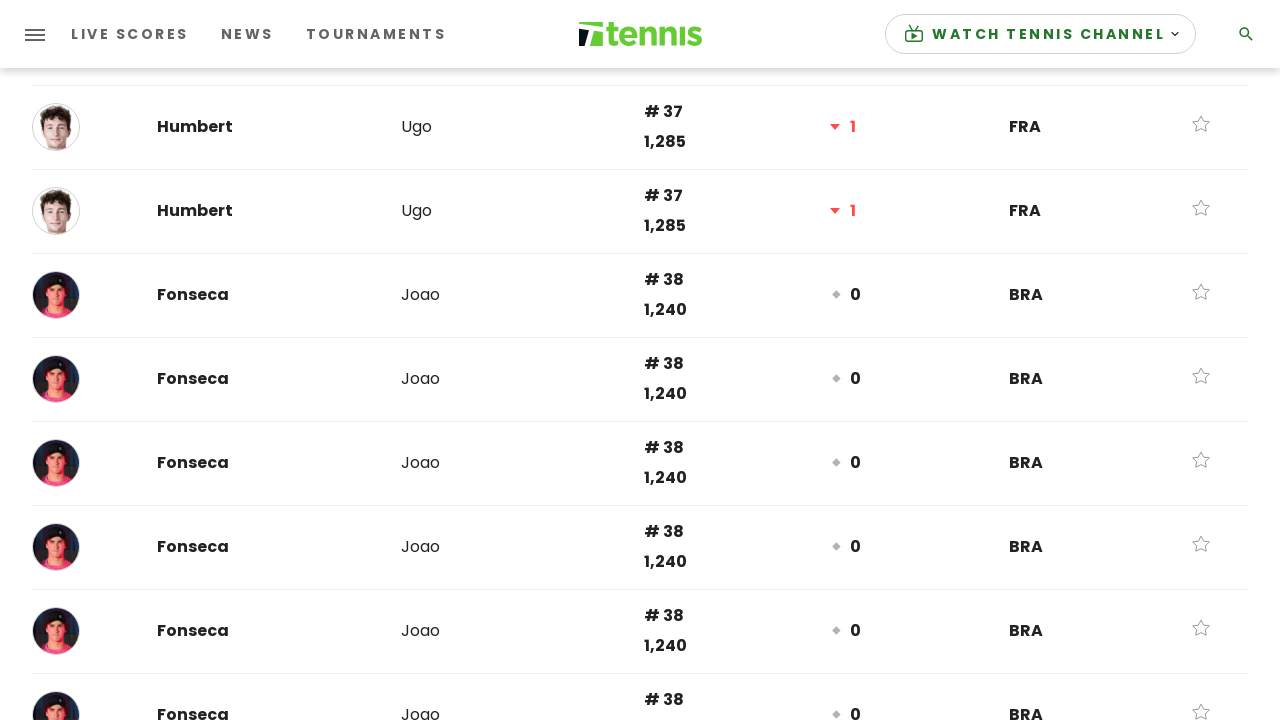